Tests adding todo items to the Playwright TodoMVC demo application by filling in the input field and pressing Enter for each item, then verifying the correct number of items are displayed.

Starting URL: https://demo.playwright.dev/todomvc

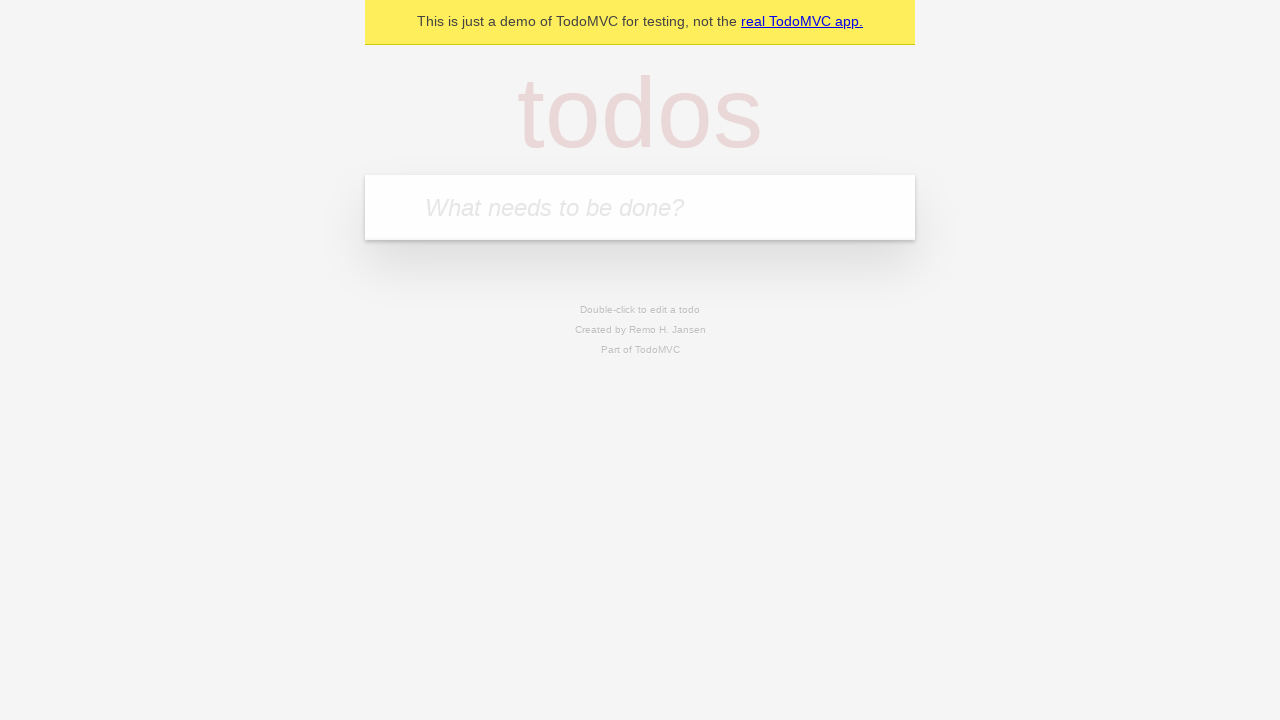

Located the todo input field with placeholder 'What needs to be done?'
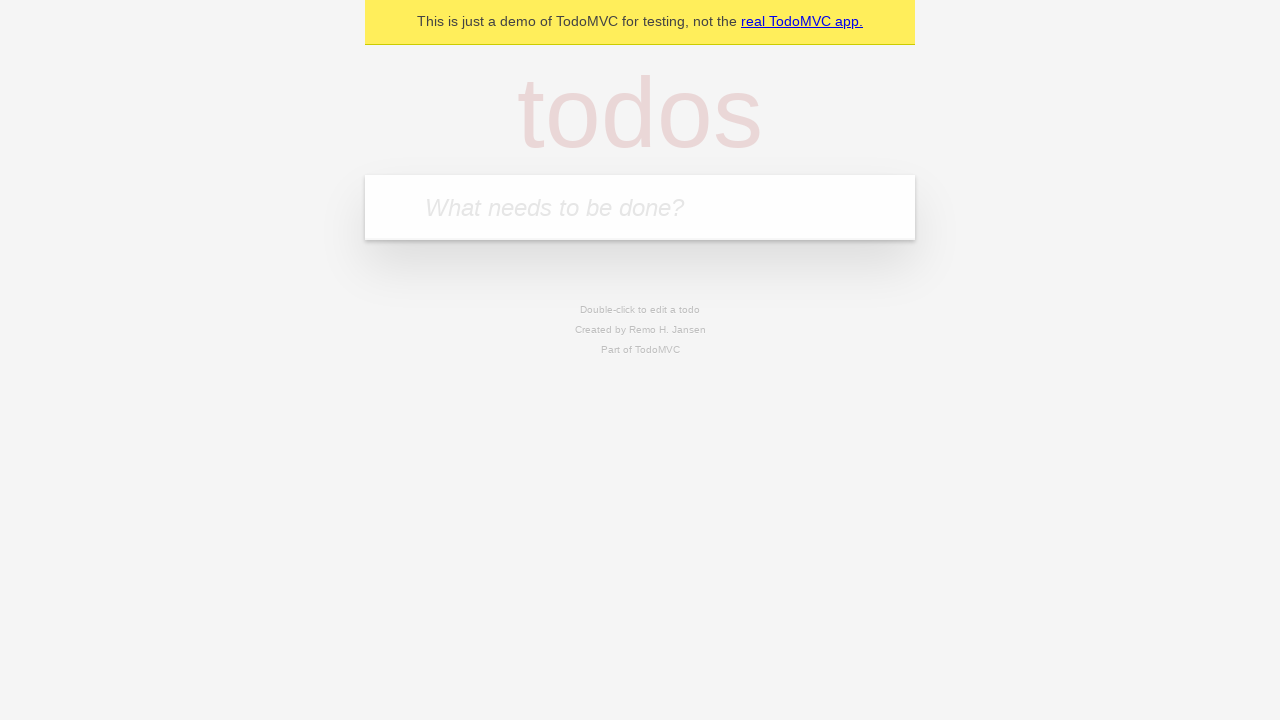

Filled todo input field with 'buy some cheese' on internal:attr=[placeholder="What needs to be done?"i]
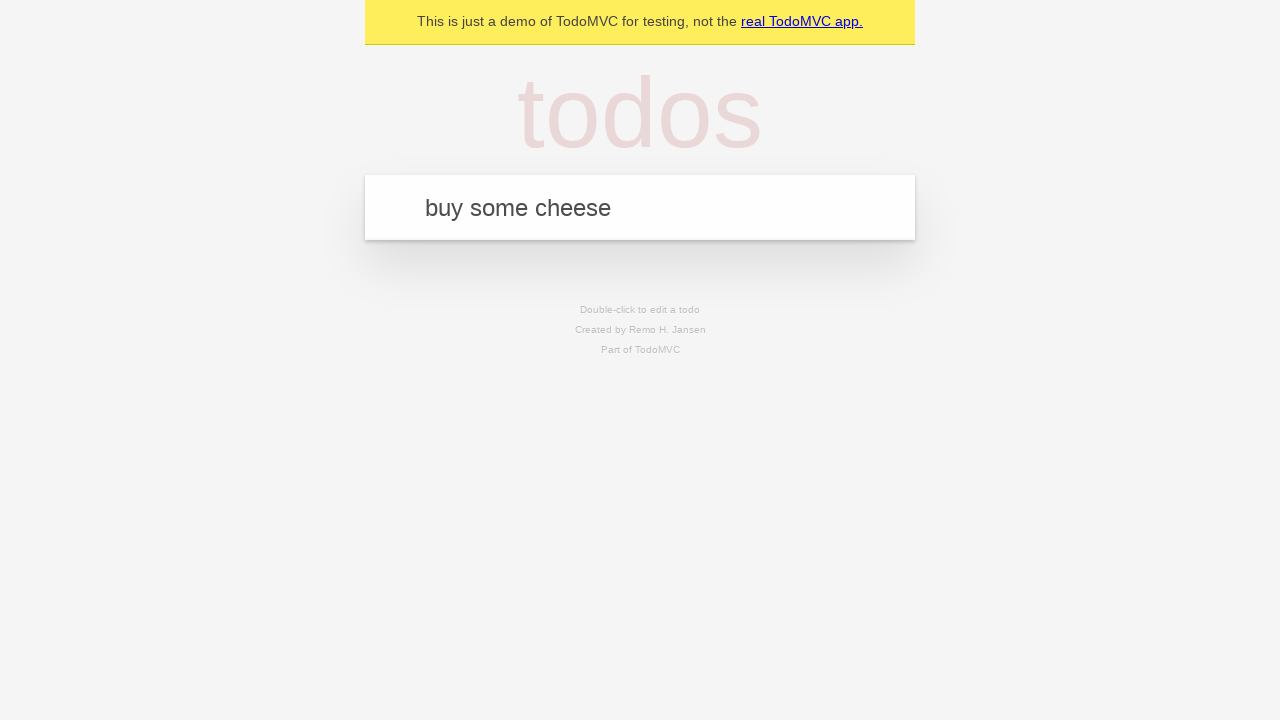

Pressed Enter to add todo item 'buy some cheese' on internal:attr=[placeholder="What needs to be done?"i]
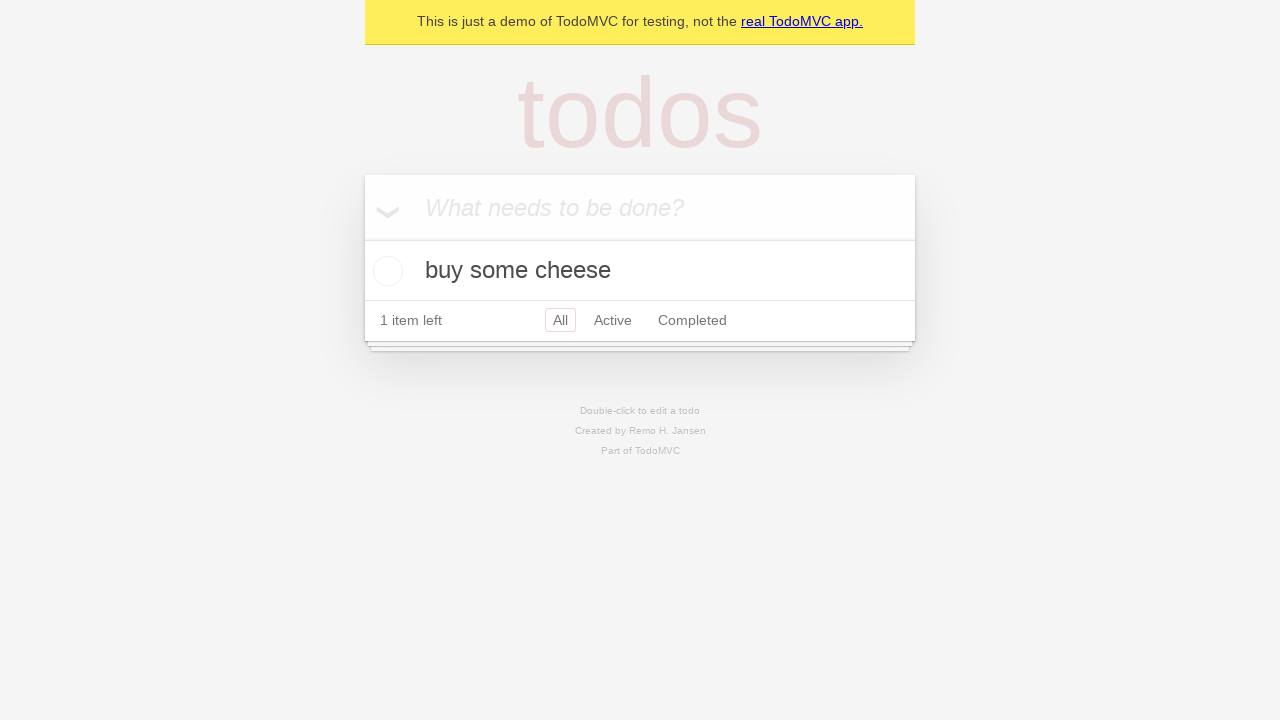

Filled todo input field with 'feed the cat' on internal:attr=[placeholder="What needs to be done?"i]
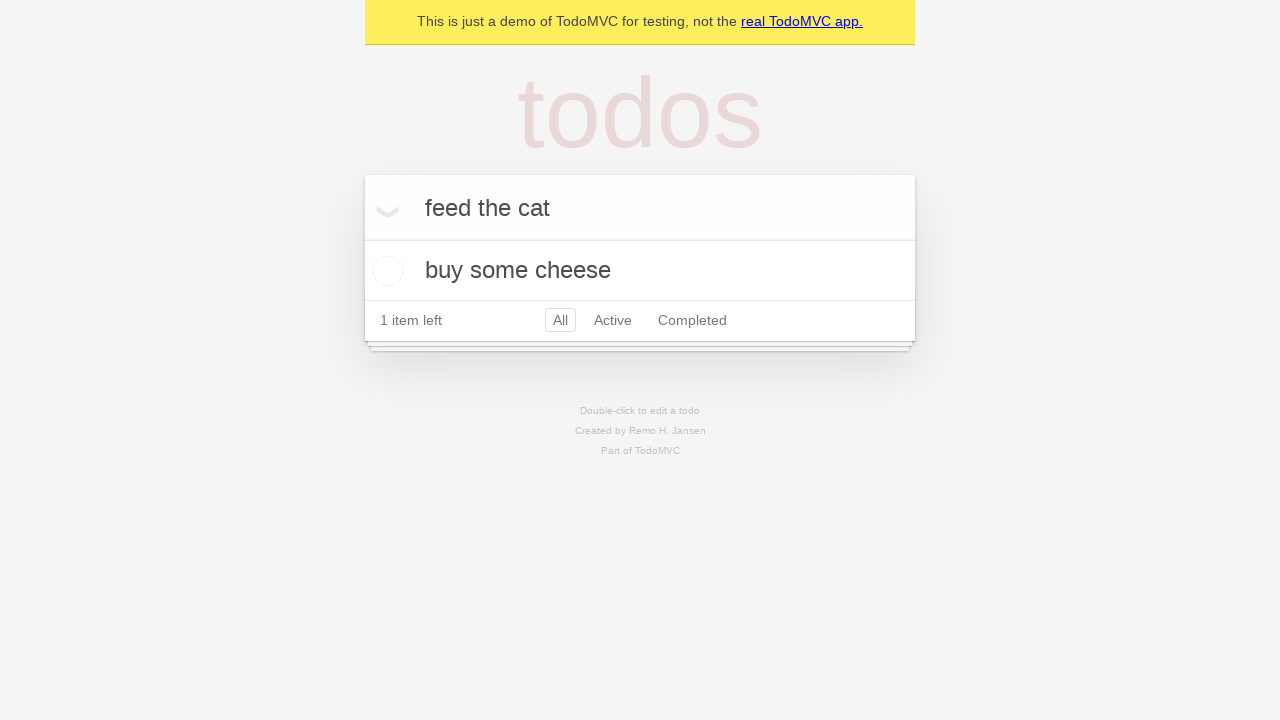

Pressed Enter to add todo item 'feed the cat' on internal:attr=[placeholder="What needs to be done?"i]
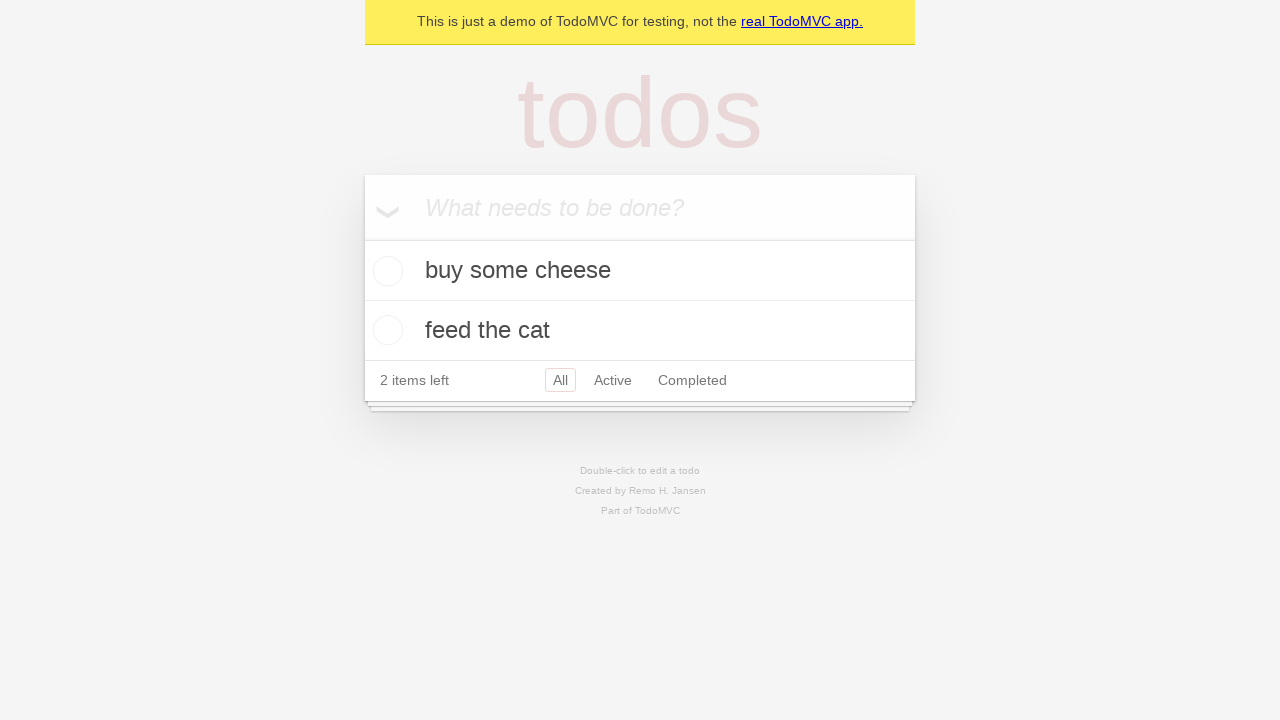

Filled todo input field with 'book a doctors appointment' on internal:attr=[placeholder="What needs to be done?"i]
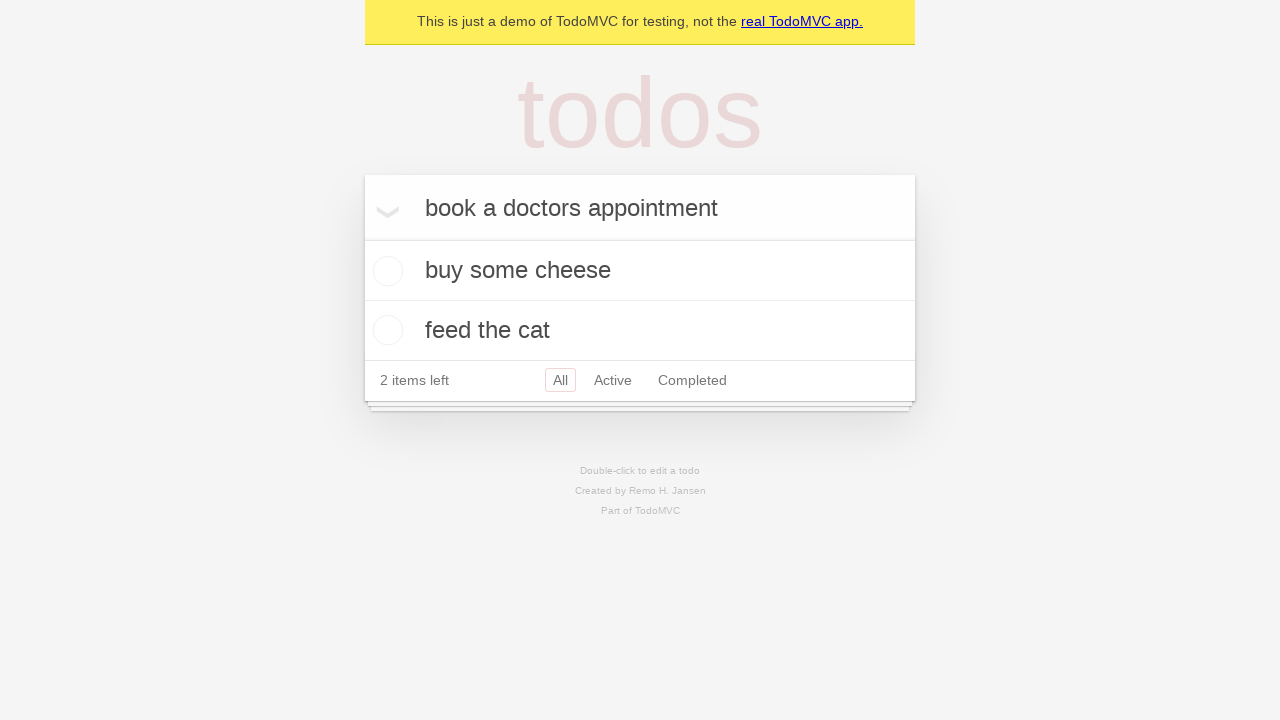

Pressed Enter to add todo item 'book a doctors appointment' on internal:attr=[placeholder="What needs to be done?"i]
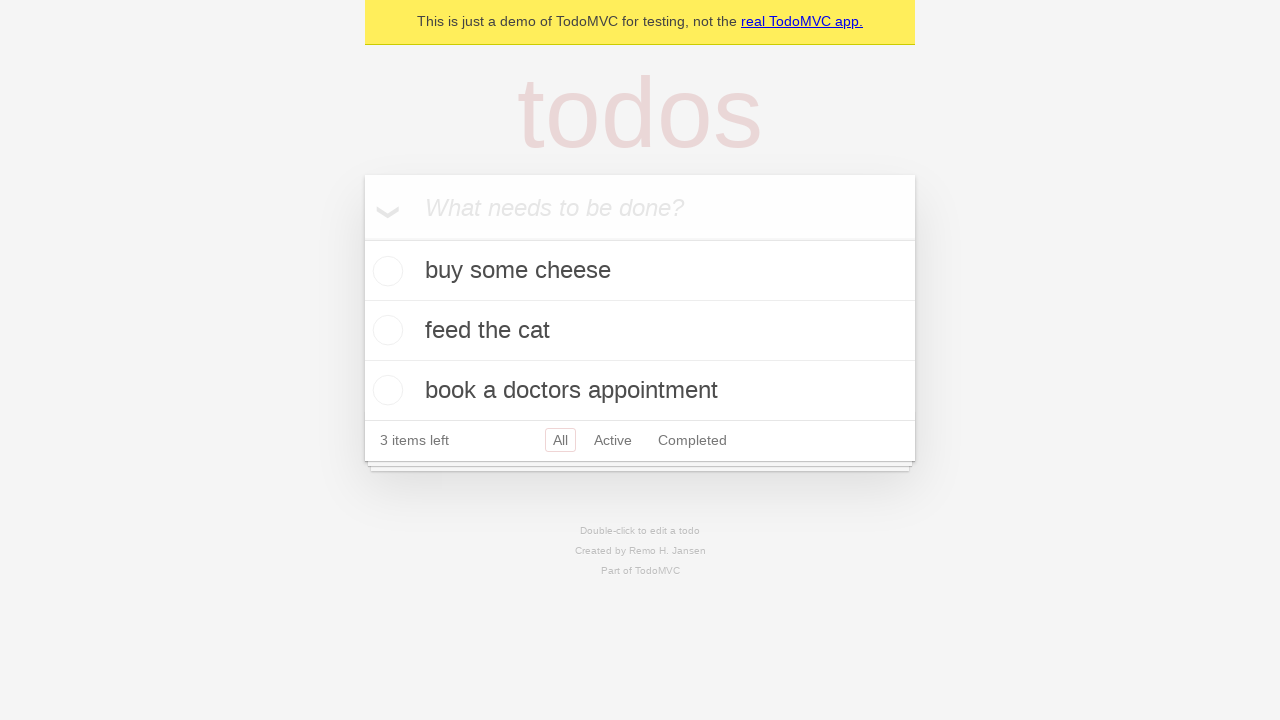

Verified that all 3 todo items are displayed
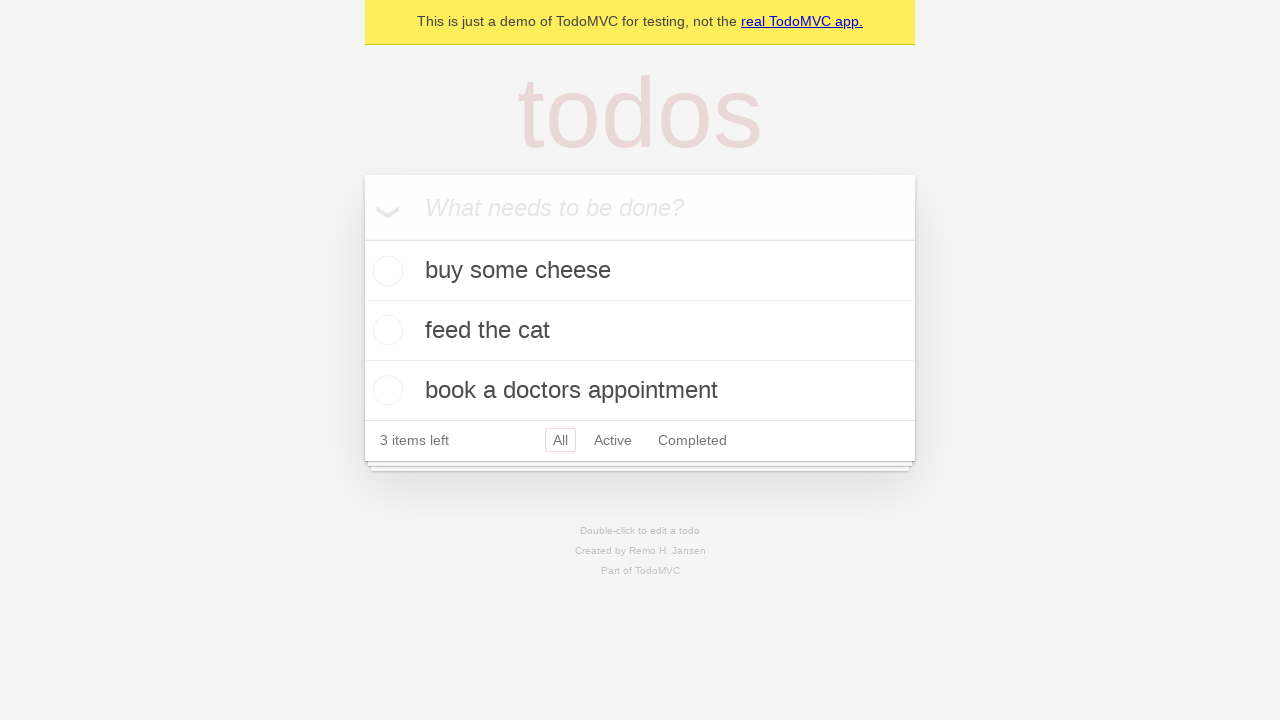

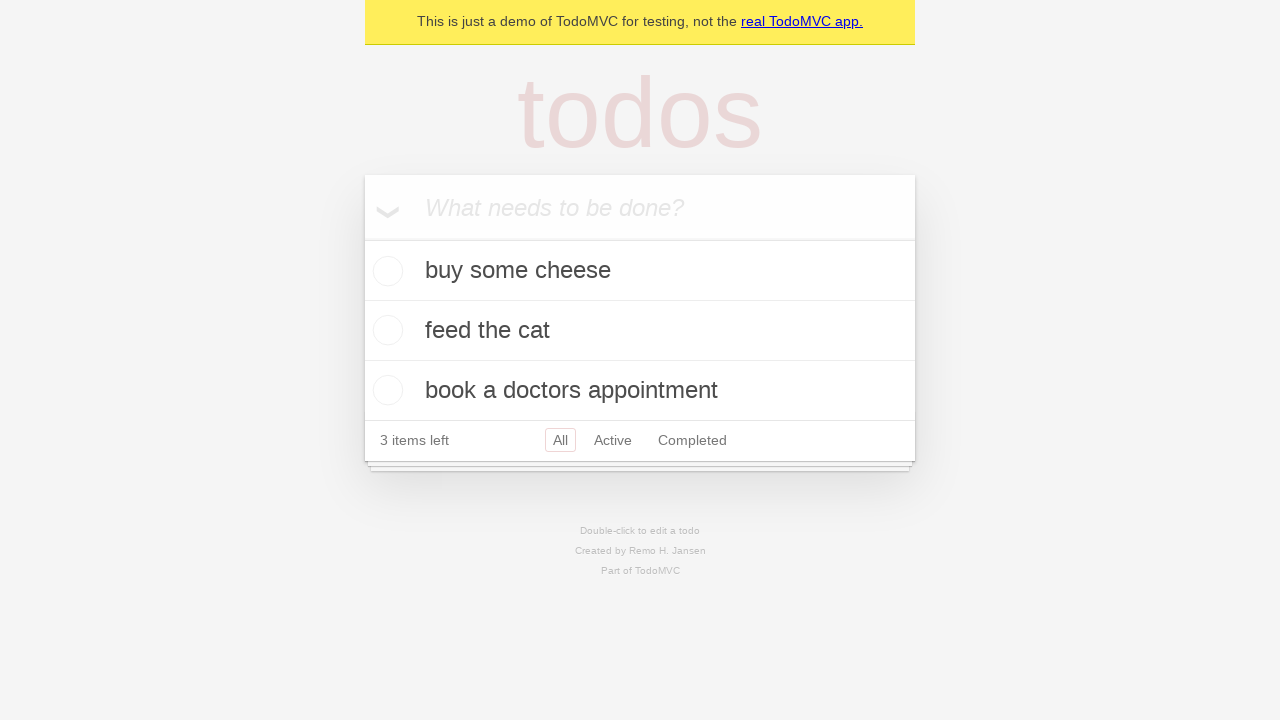